Tests flight booking form by selecting currency, adjusting passenger count, selecting origin and destination airports, and checking senior citizen discount option

Starting URL: https://rahulshettyacademy.com/dropdownsPractise/

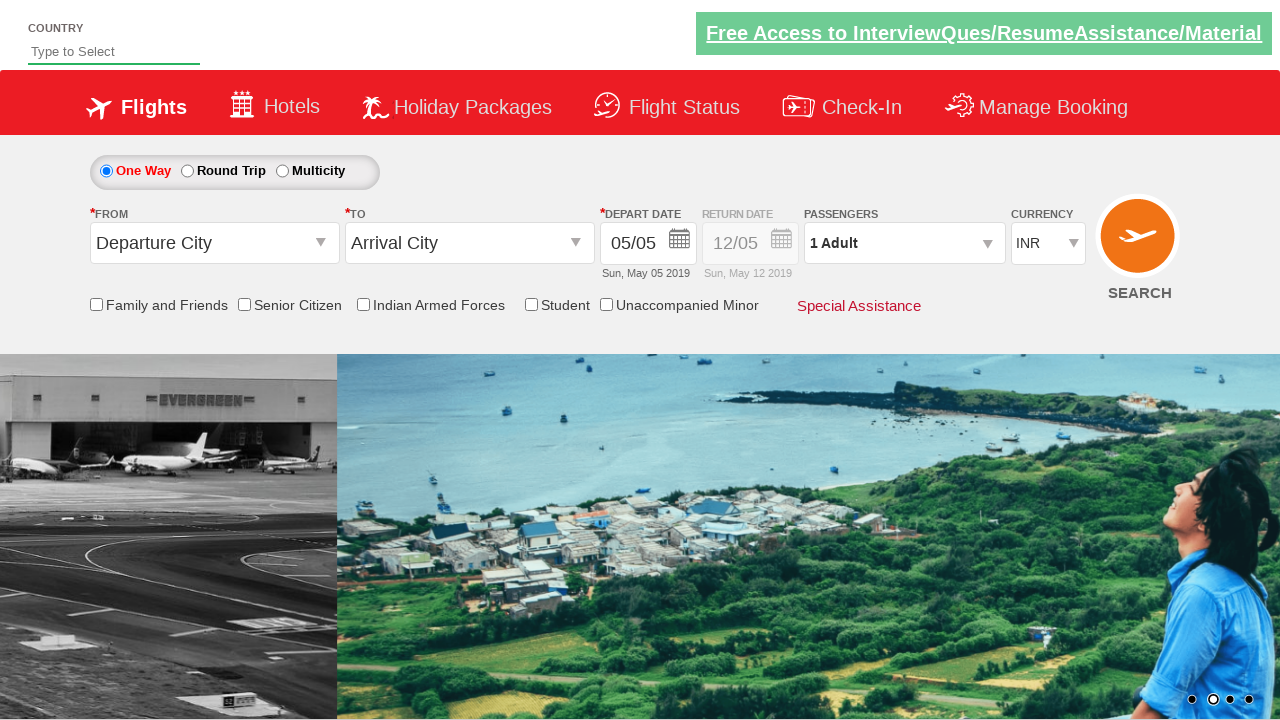

Selected currency by index 2 (EUR) from dropdown on //*[@id="ctl00_mainContent_DropDownListCurrency"]
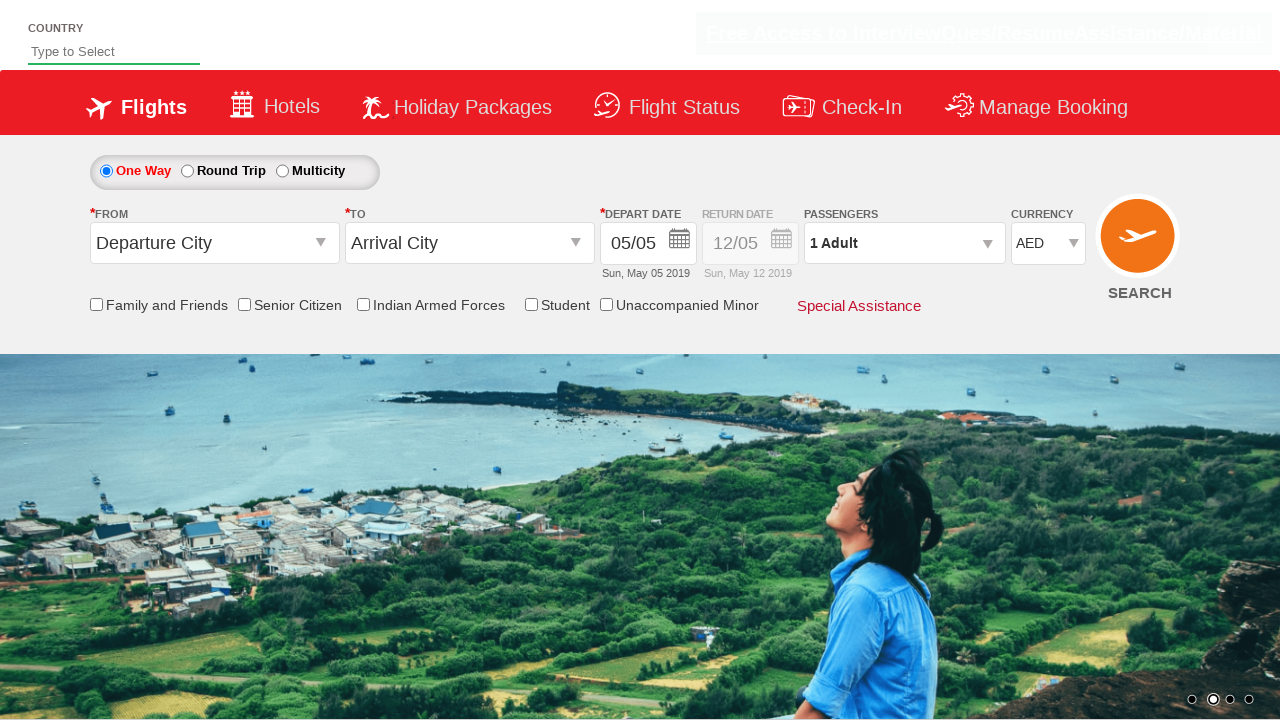

Selected USD currency from dropdown on //*[@id="ctl00_mainContent_DropDownListCurrency"]
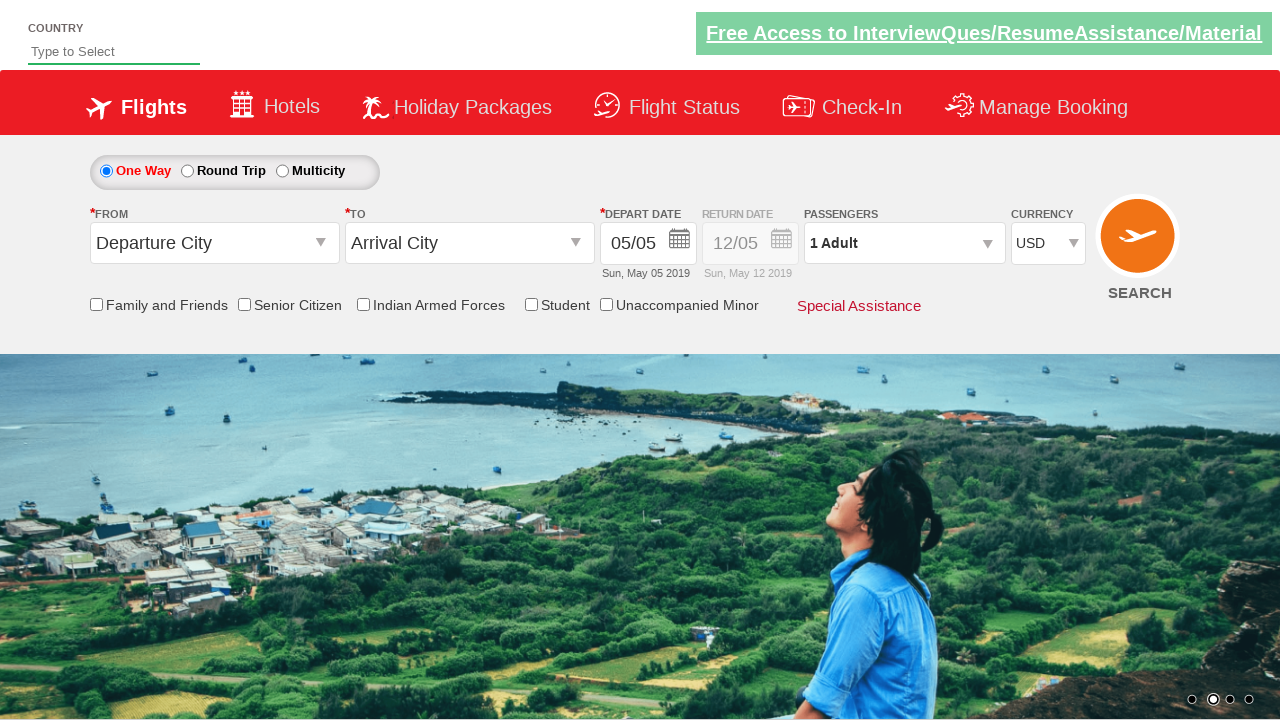

Clicked on passenger info dropdown to open it at (904, 243) on #divpaxinfo
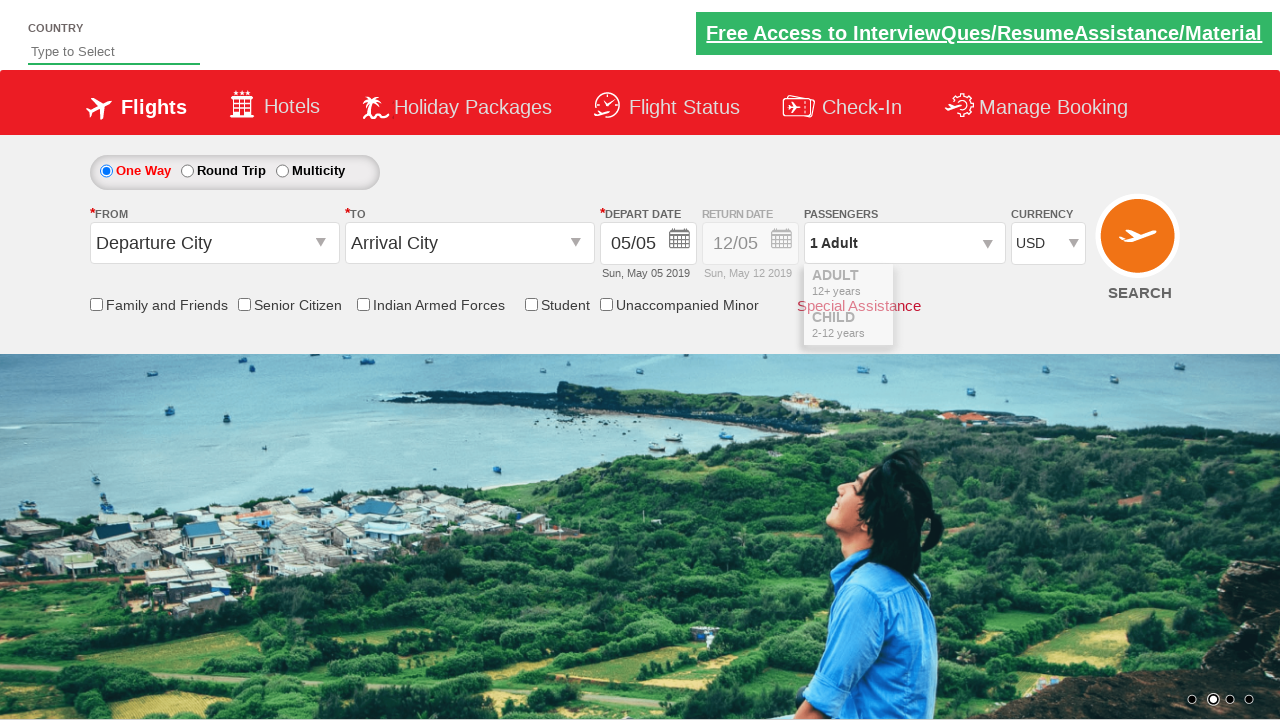

Waited 2 seconds for dropdown to become interactive
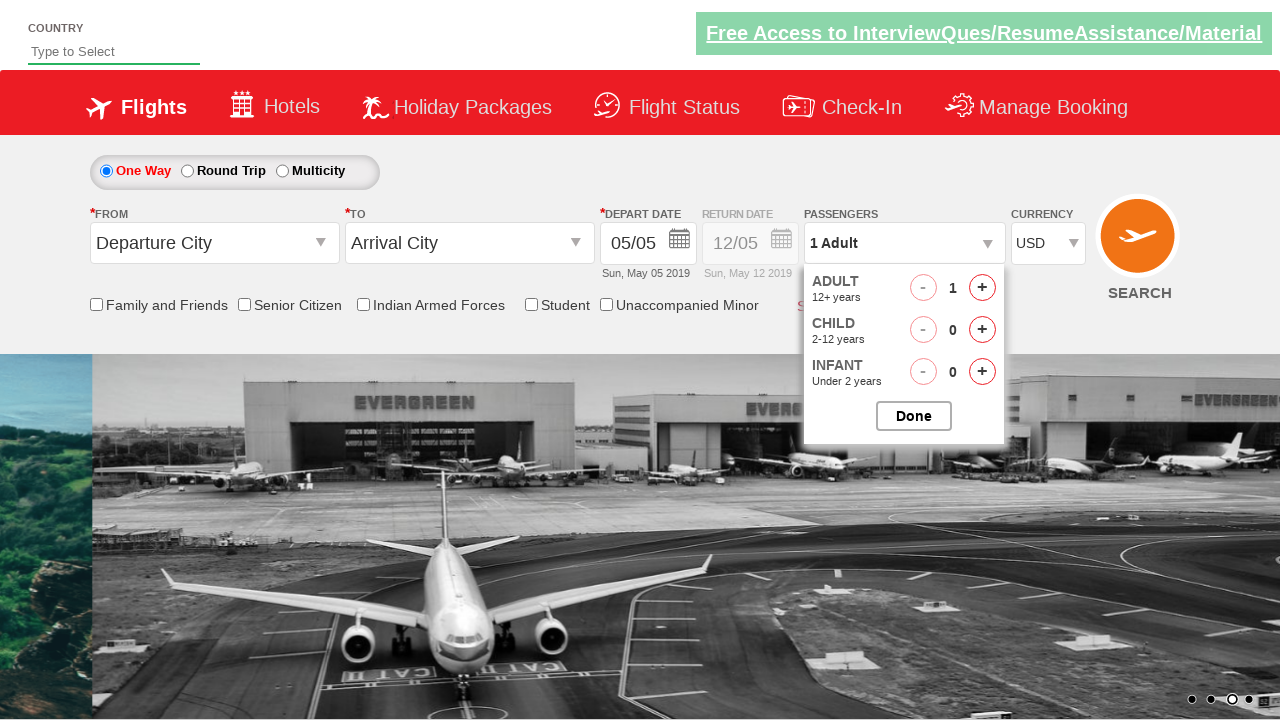

Clicked 'Add Adult' button (iteration 1 of 4) at (982, 288) on #hrefIncAdt
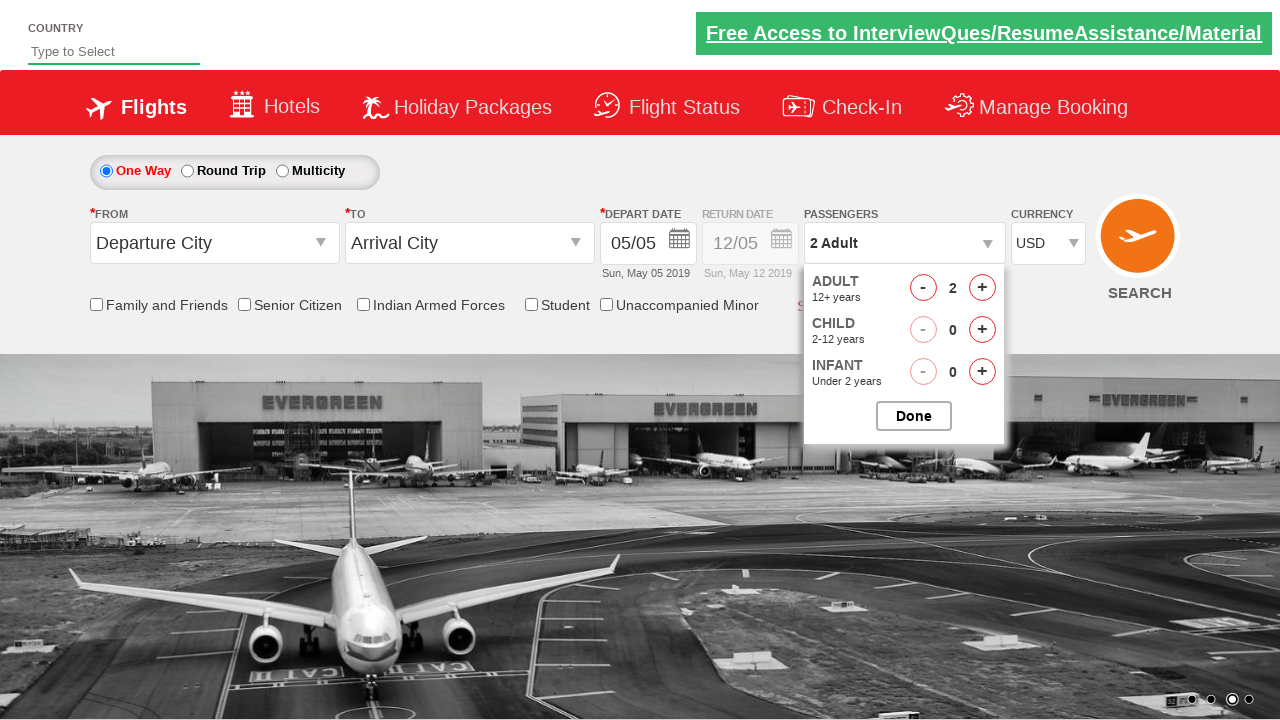

Clicked 'Add Adult' button (iteration 2 of 4) at (982, 288) on #hrefIncAdt
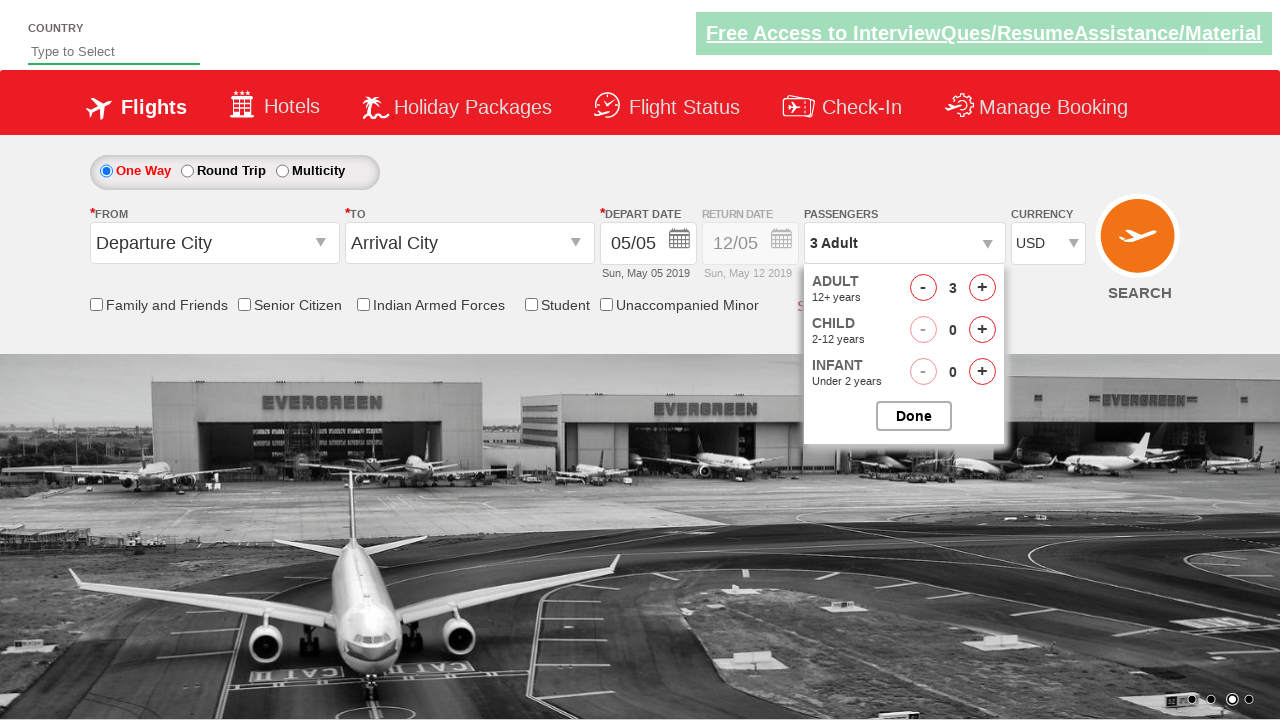

Clicked 'Add Adult' button (iteration 3 of 4) at (982, 288) on #hrefIncAdt
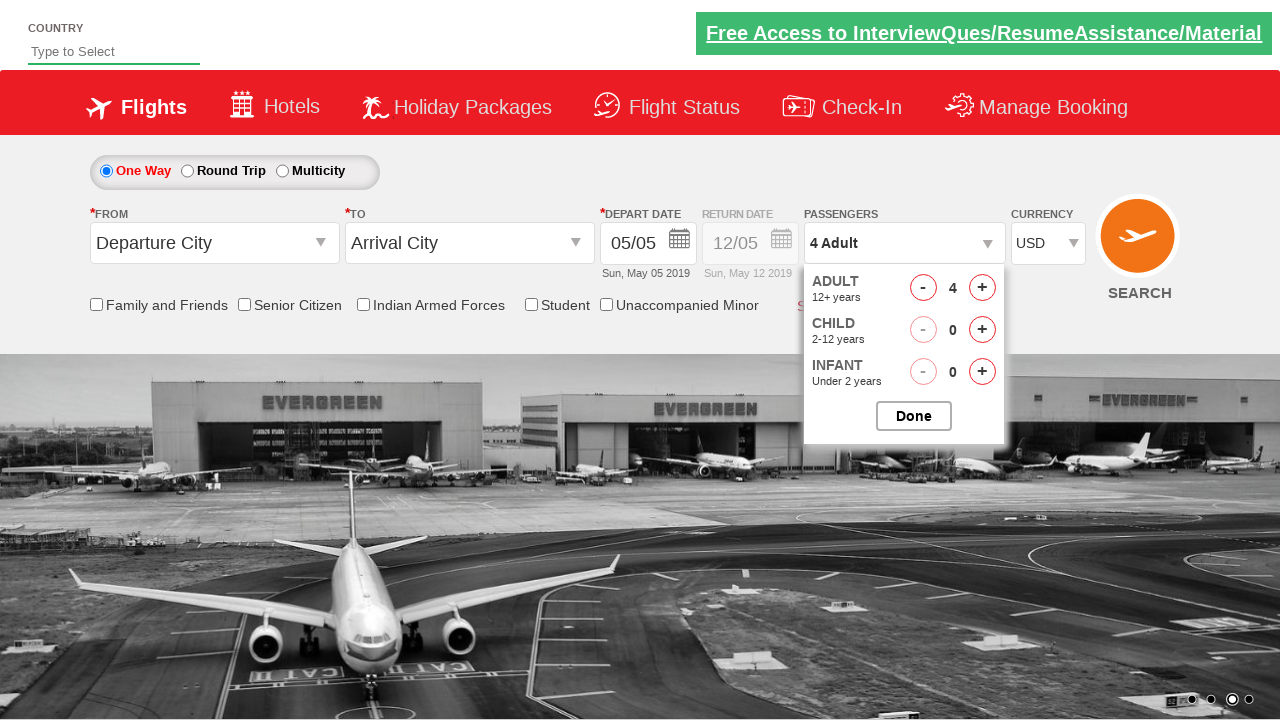

Clicked 'Add Adult' button (iteration 4 of 4) at (982, 288) on #hrefIncAdt
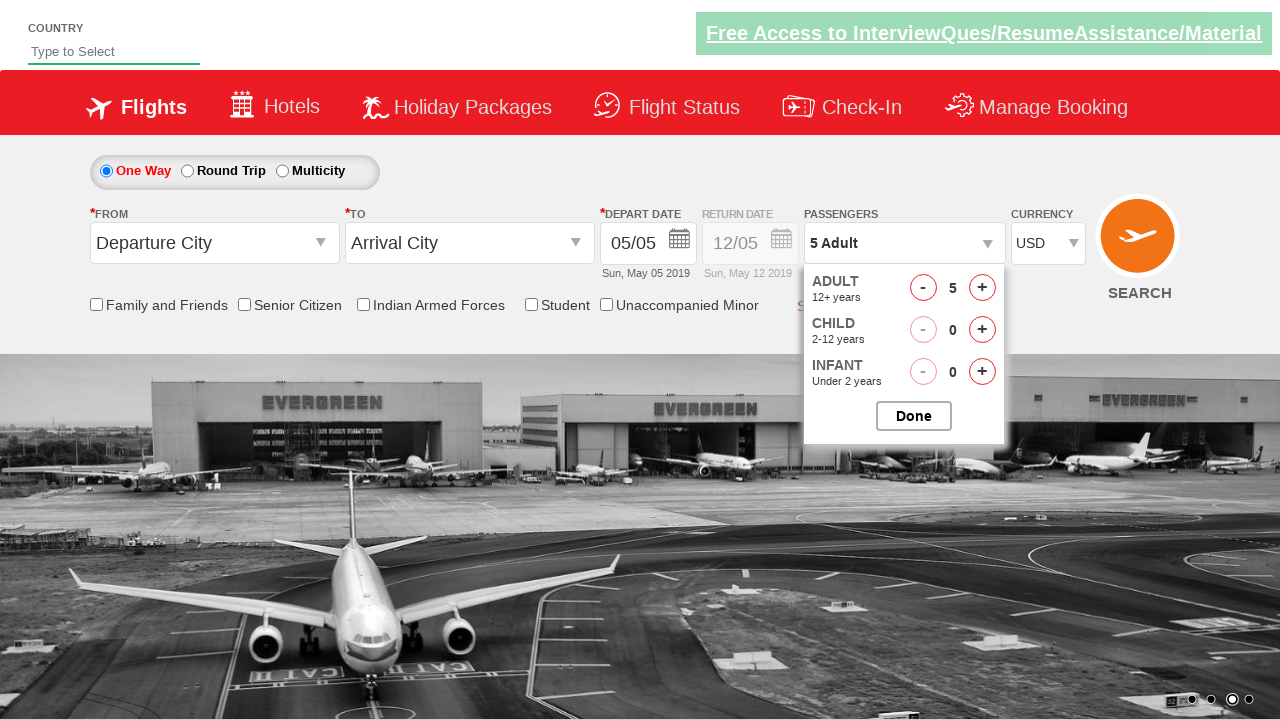

Closed the passenger selection dropdown at (914, 416) on #btnclosepaxoption
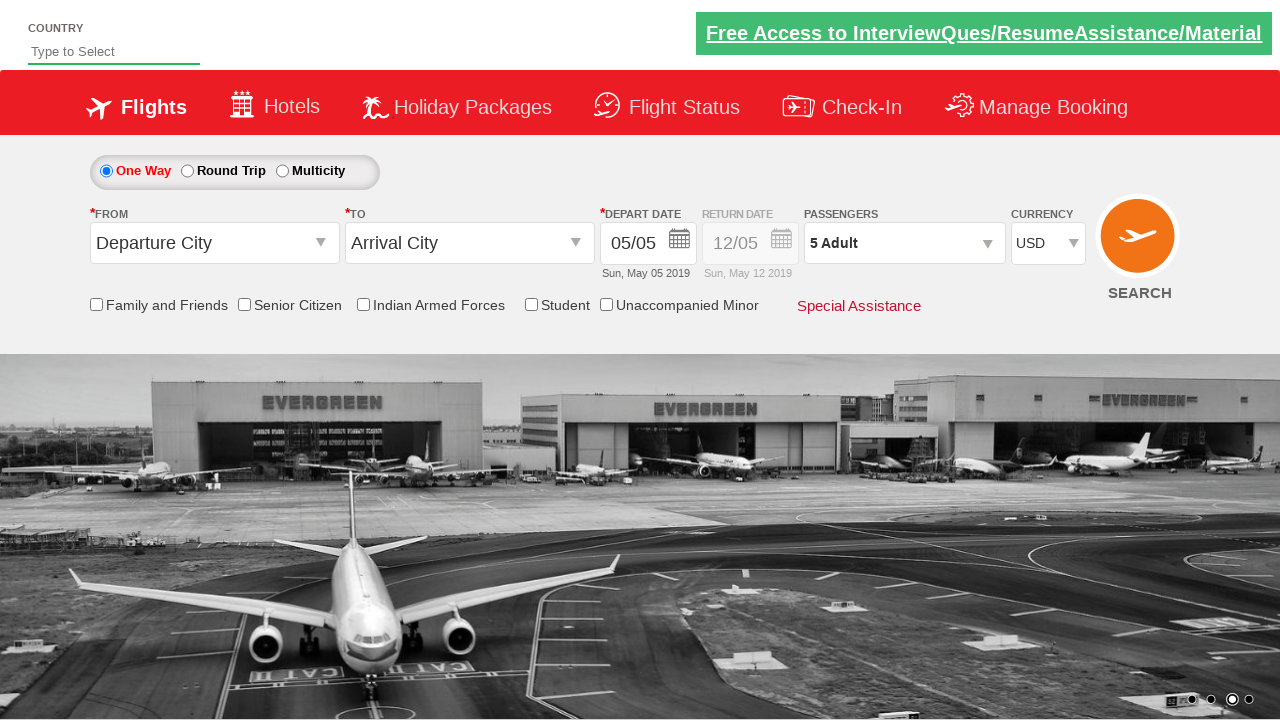

Clicked on origin airport dropdown to open it at (214, 243) on #ctl00_mainContent_ddl_originStation1_CTXT
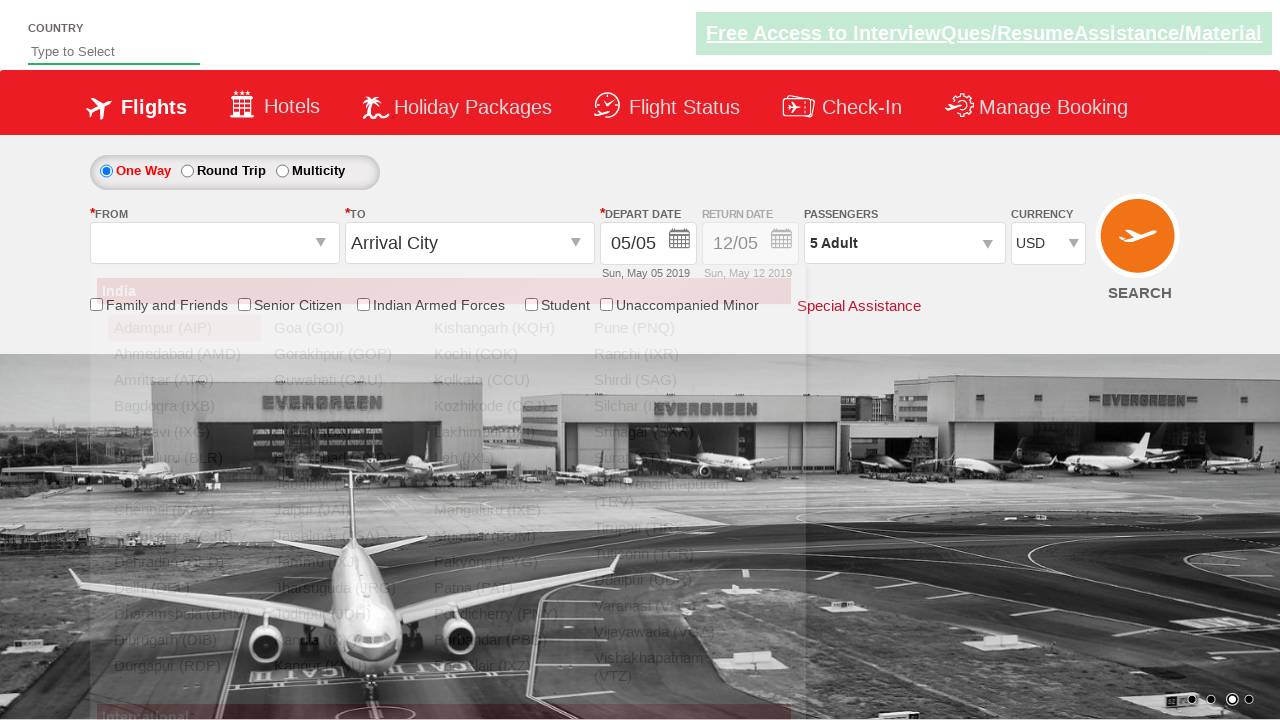

Selected CJB (Chiang Mai International Airport) as origin airport at (184, 536) on xpath=//a[@value='CJB']
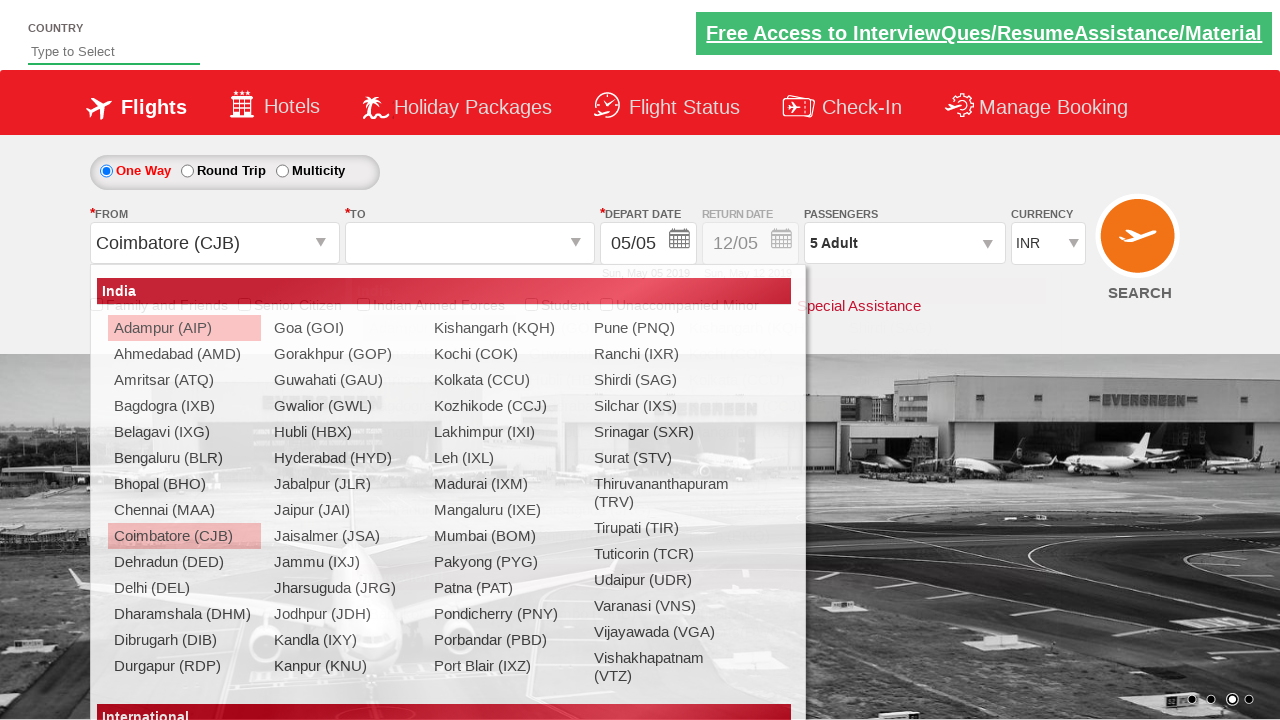

Waited 2 seconds before selecting destination airport
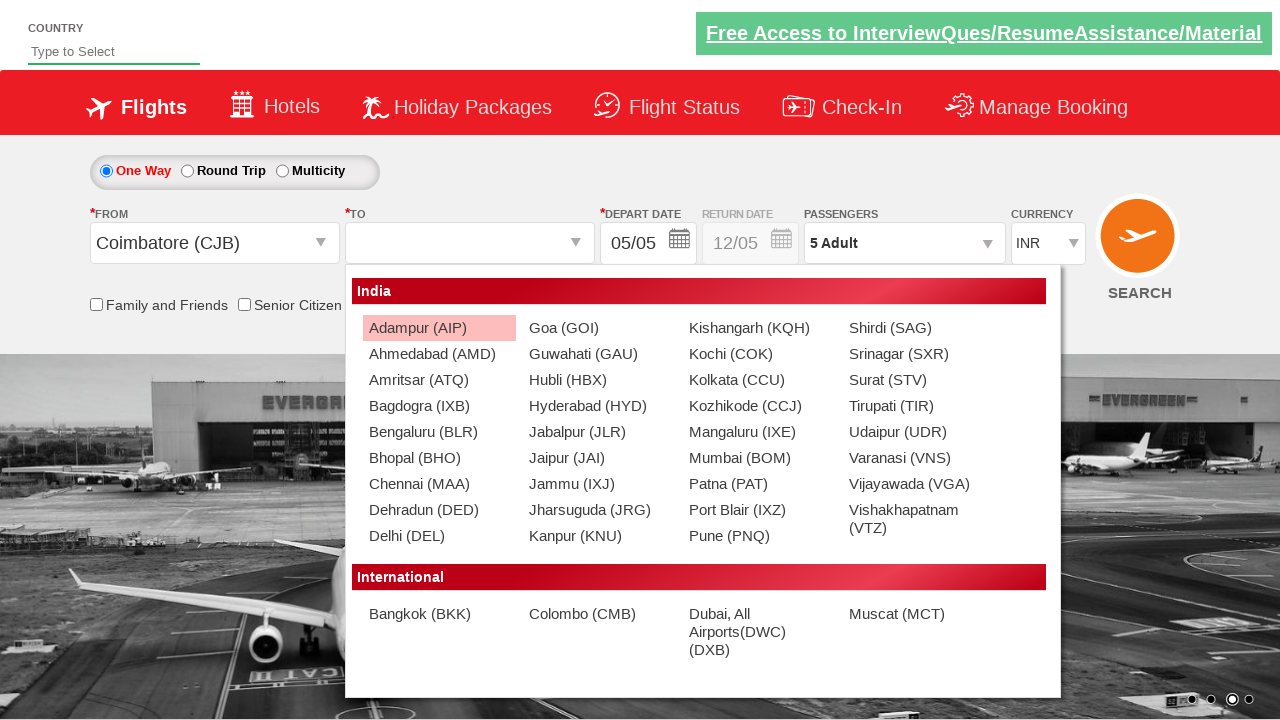

Selected MAA (Chennai International Airport) as destination airport at (439, 484) on (//a[@value='MAA'])[2]
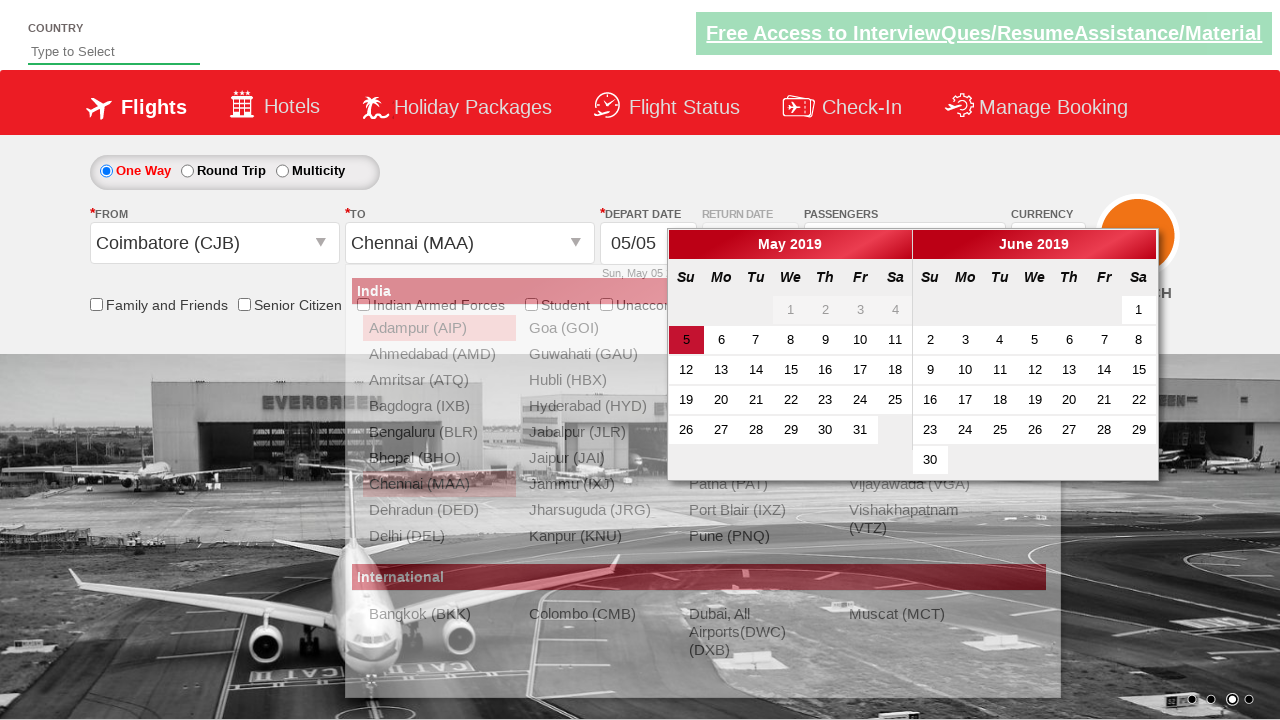

Checked the senior citizen discount checkbox at (298, 306) on //*[@id="ctl00_mainContent_SeniorCitizenDiv"]/label
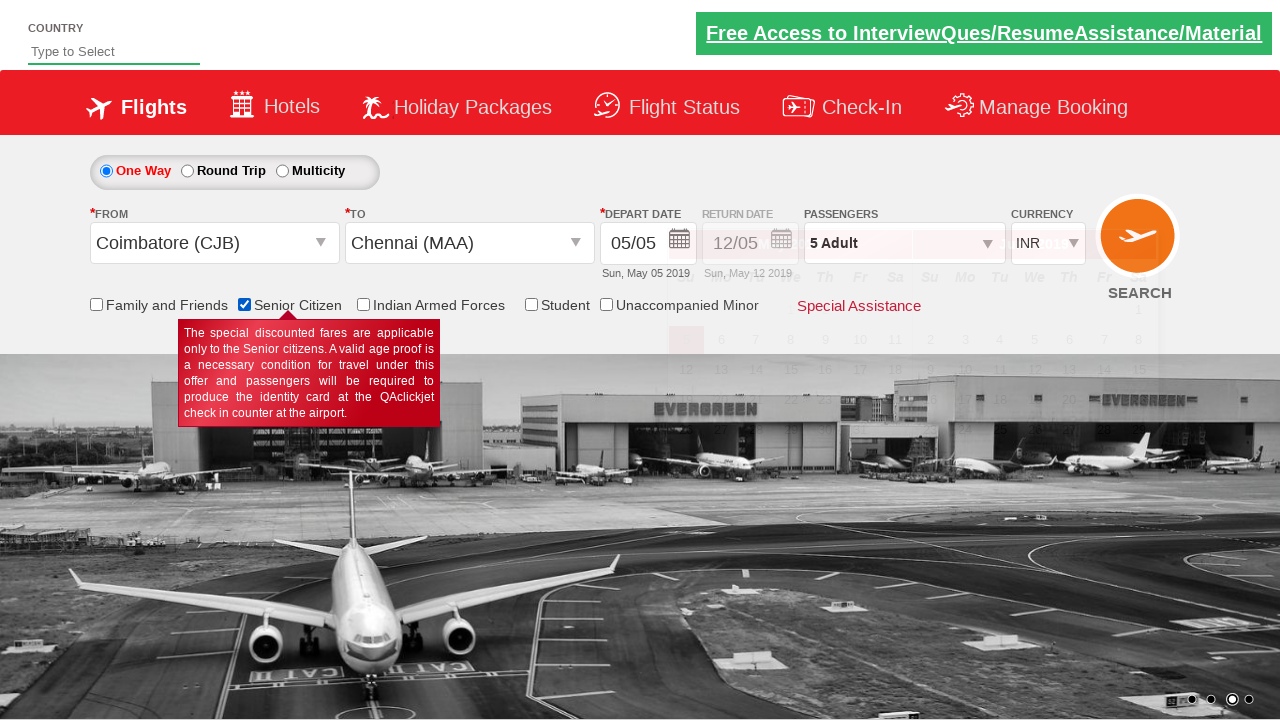

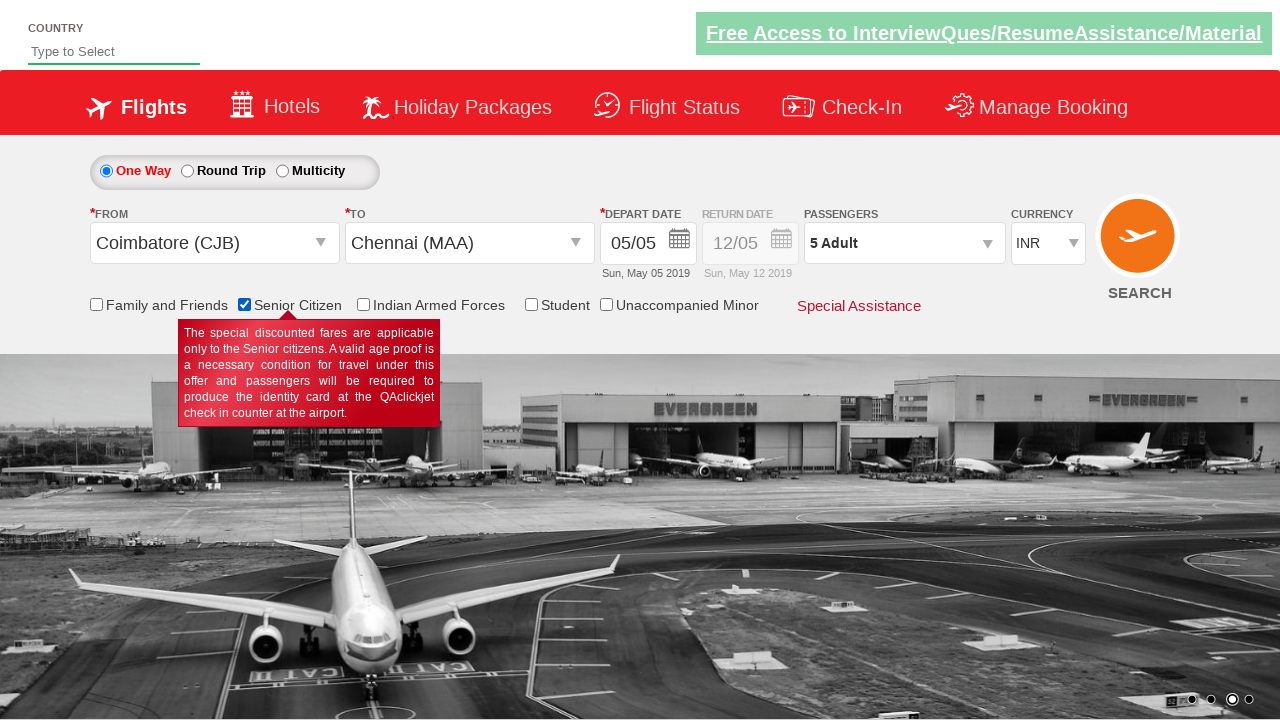